Tests the jQuery UI autocomplete widget by typing a character, navigating the suggestion dropdown with arrow keys, and selecting an option

Starting URL: https://jqueryui.com/autocomplete/

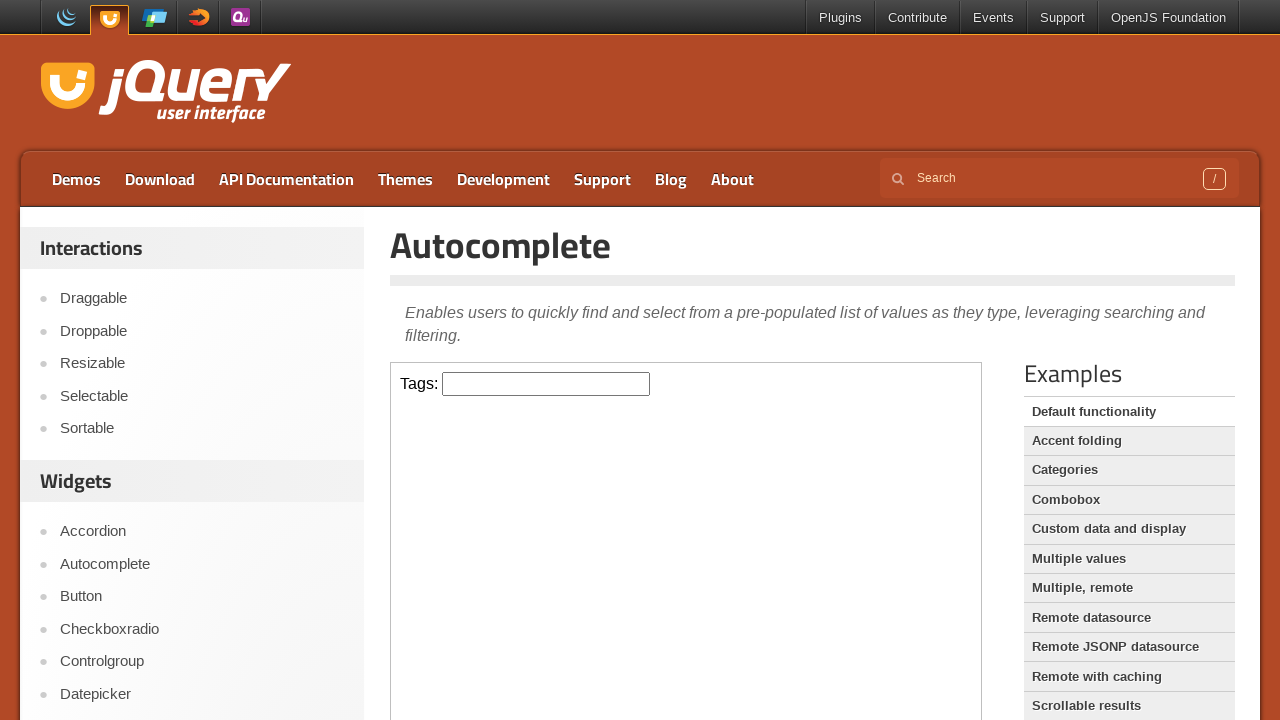

Located the iframe containing the autocomplete demo
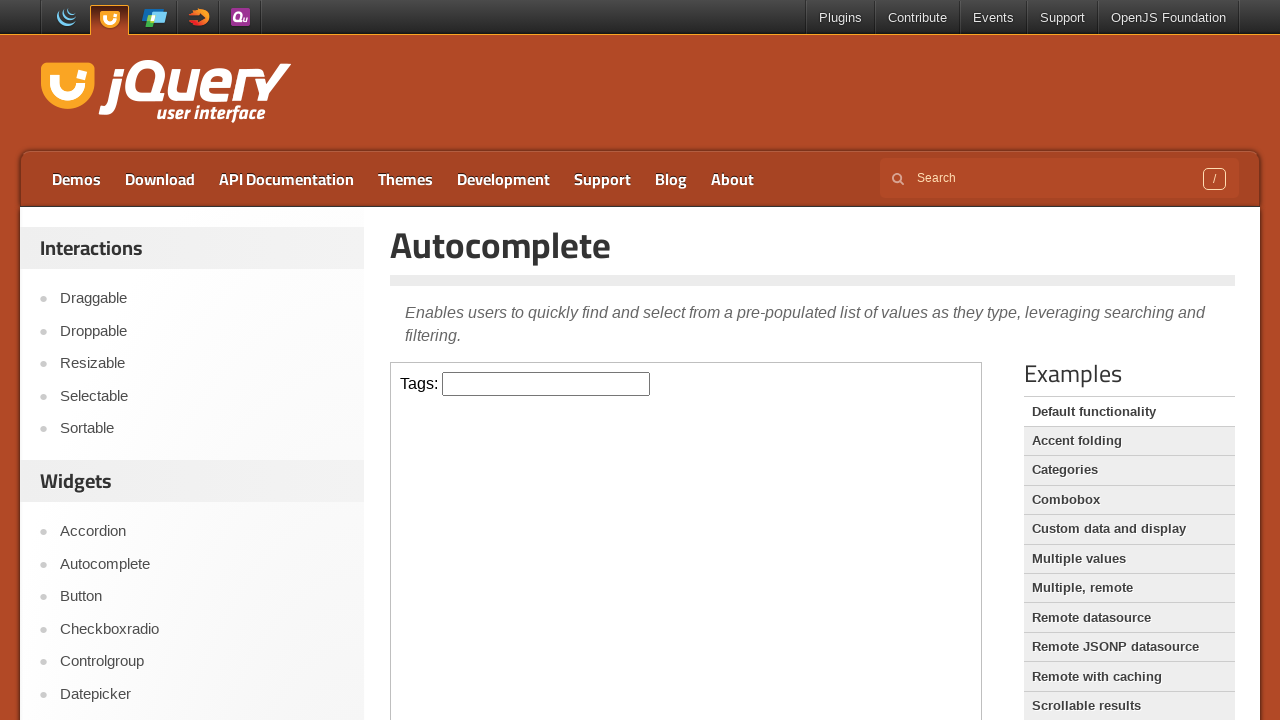

Cleared the tags input field on iframe >> nth=0 >> internal:control=enter-frame >> input#tags
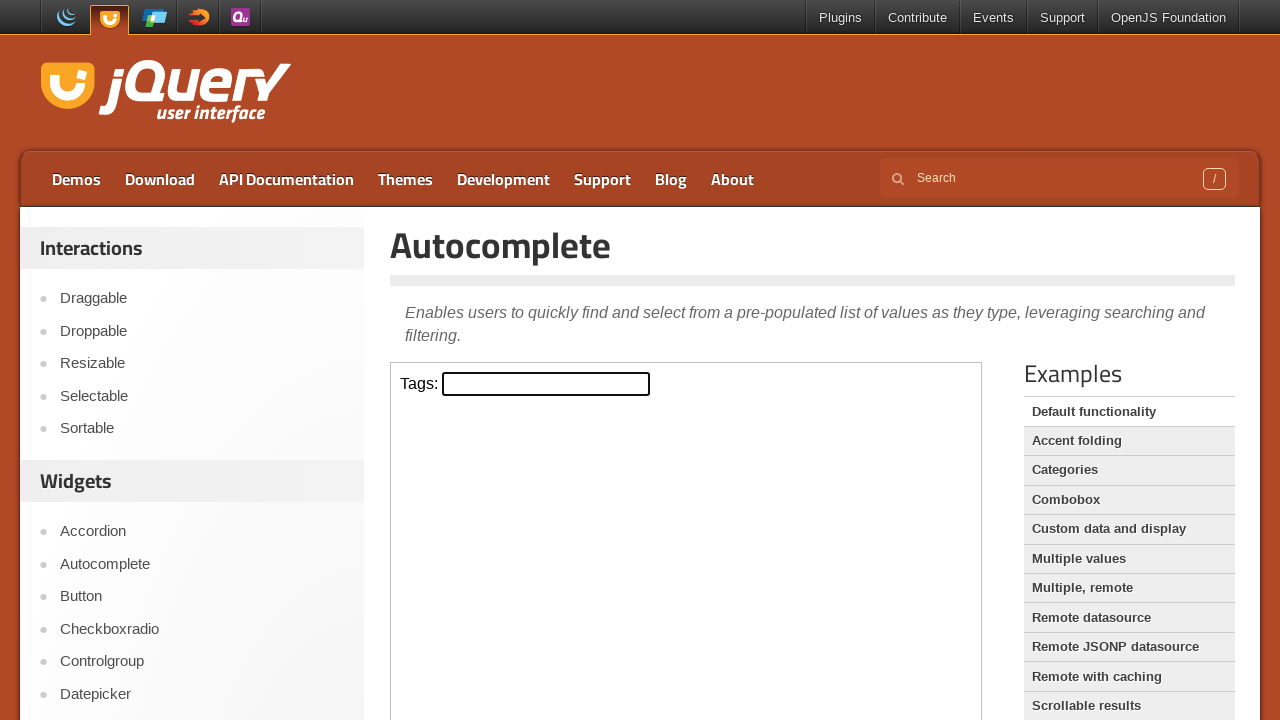

Typed 'h' in the tags input field to trigger autocomplete suggestions on iframe >> nth=0 >> internal:control=enter-frame >> input#tags
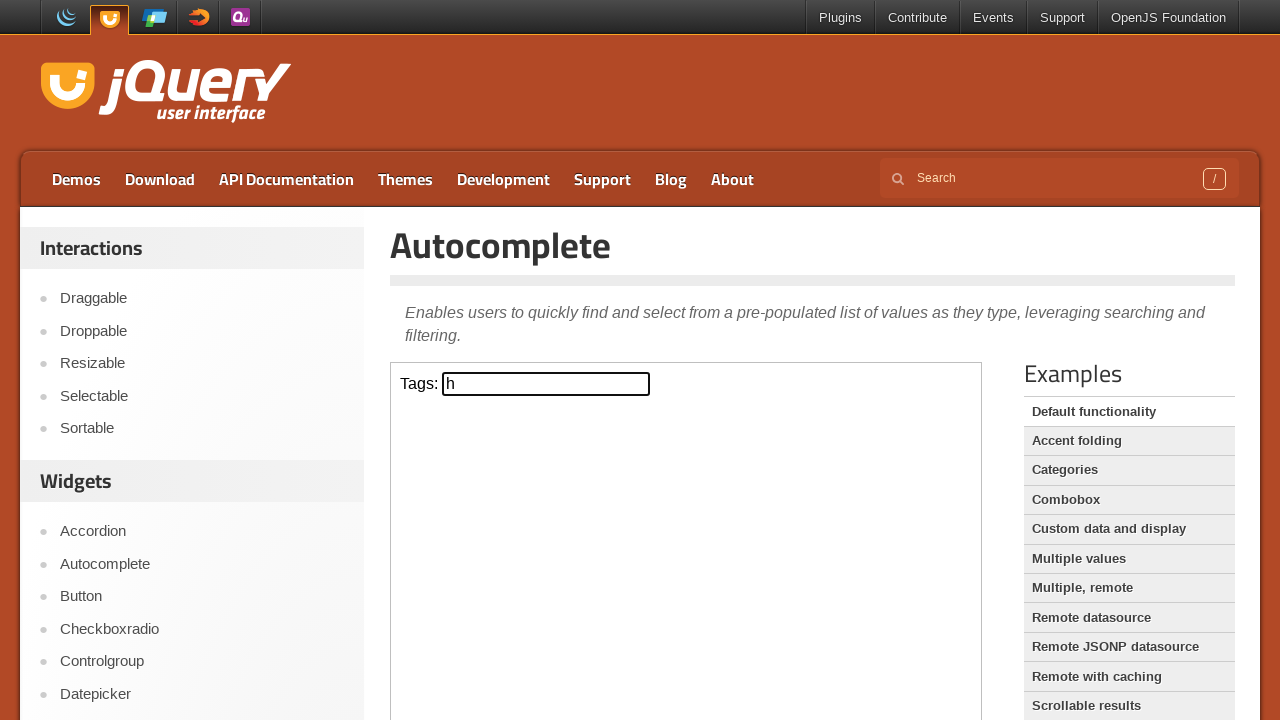

Waited for autocomplete suggestions to appear
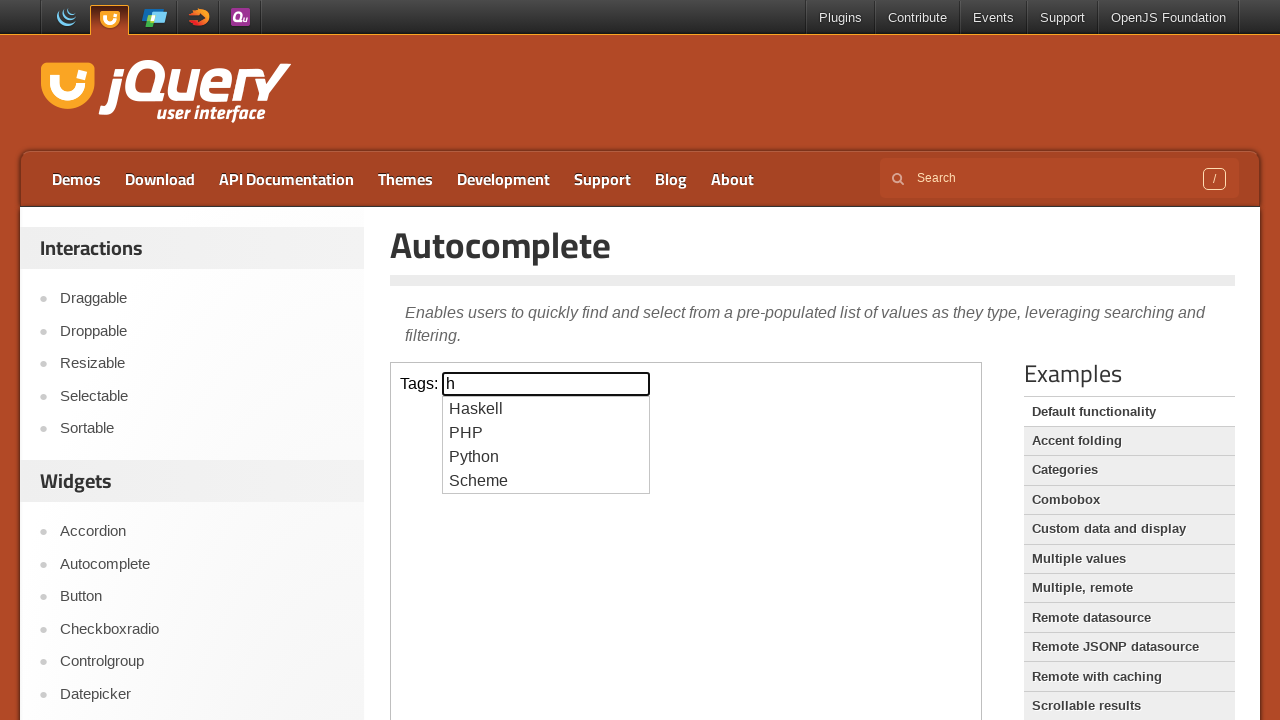

Pressed ArrowDown to navigate to the first suggestion in the dropdown on iframe >> nth=0 >> internal:control=enter-frame >> input#tags
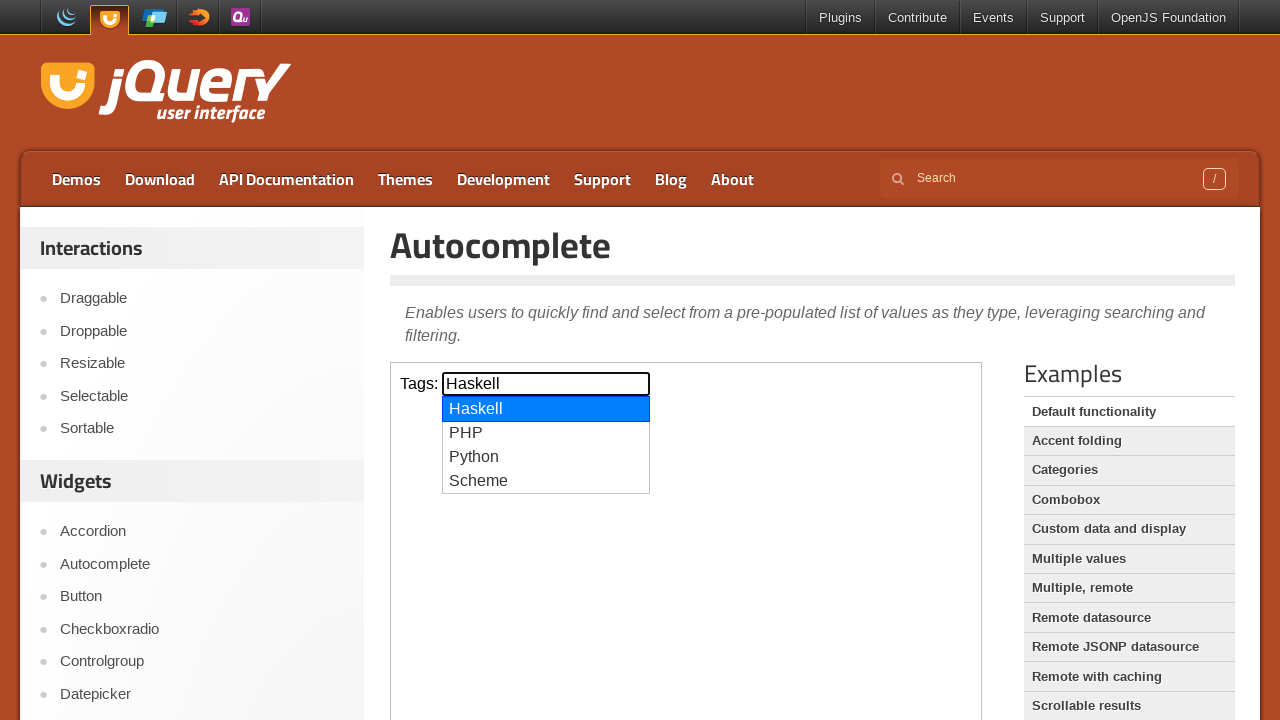

Pressed Enter to select the highlighted suggestion on iframe >> nth=0 >> internal:control=enter-frame >> input#tags
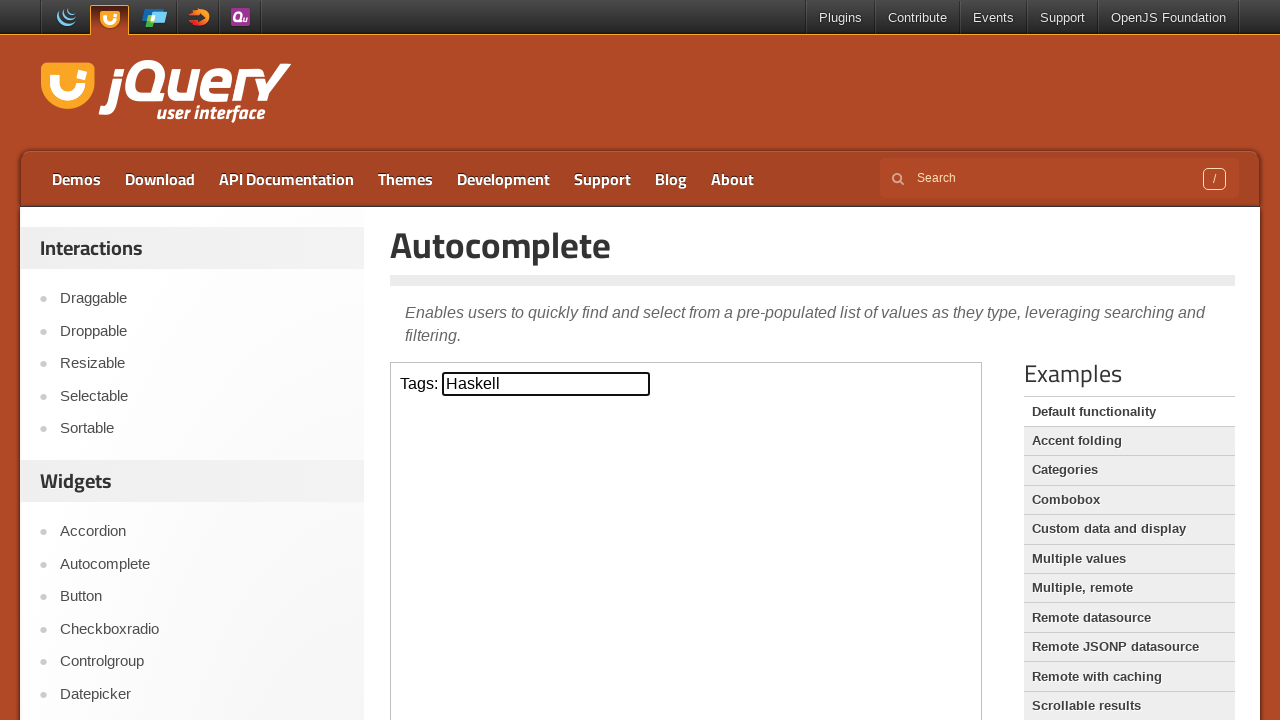

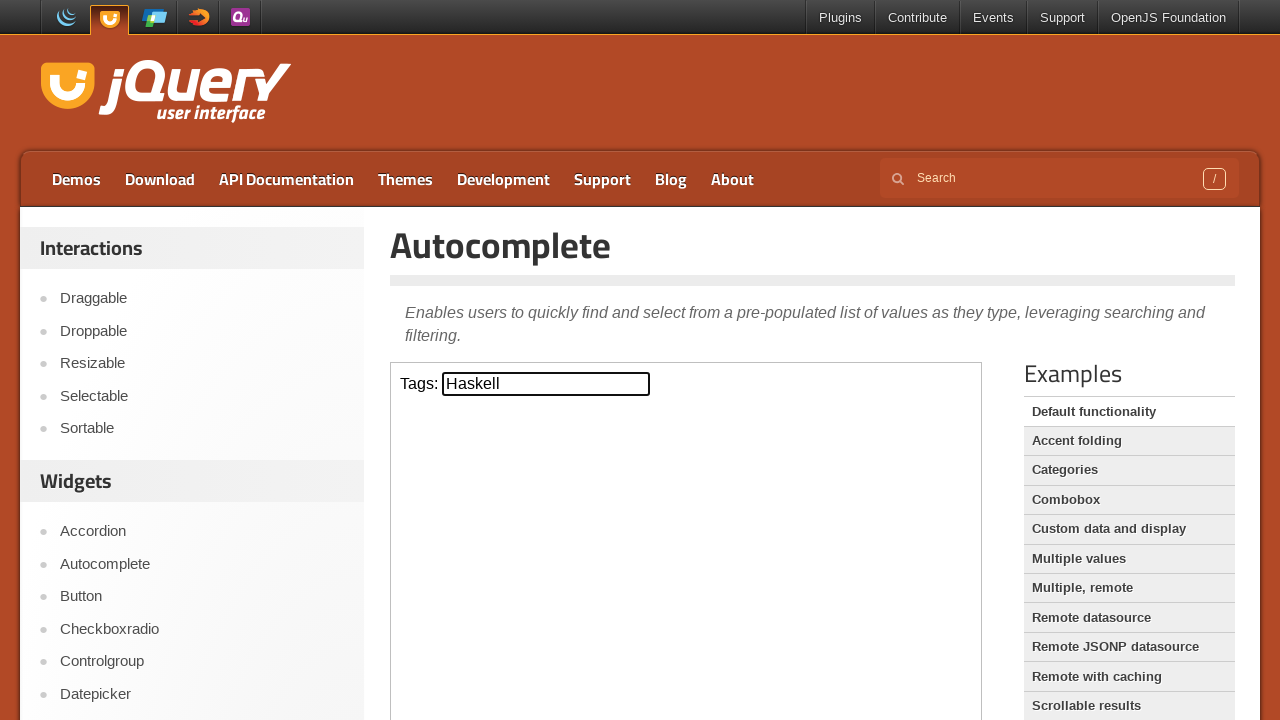